Tests drag and drop functionality on jQuery UI demo page by dragging an element from source to target location

Starting URL: https://jqueryui.com/droppable/

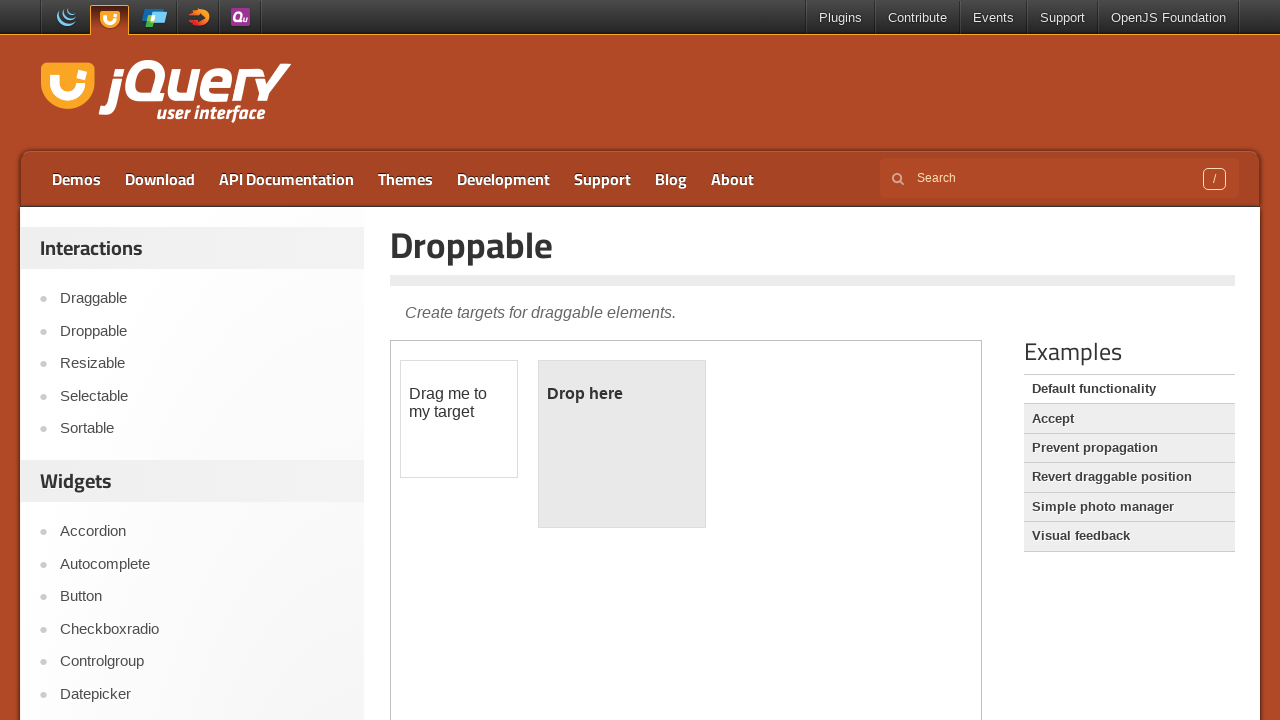

Located iframe containing drag and drop demo
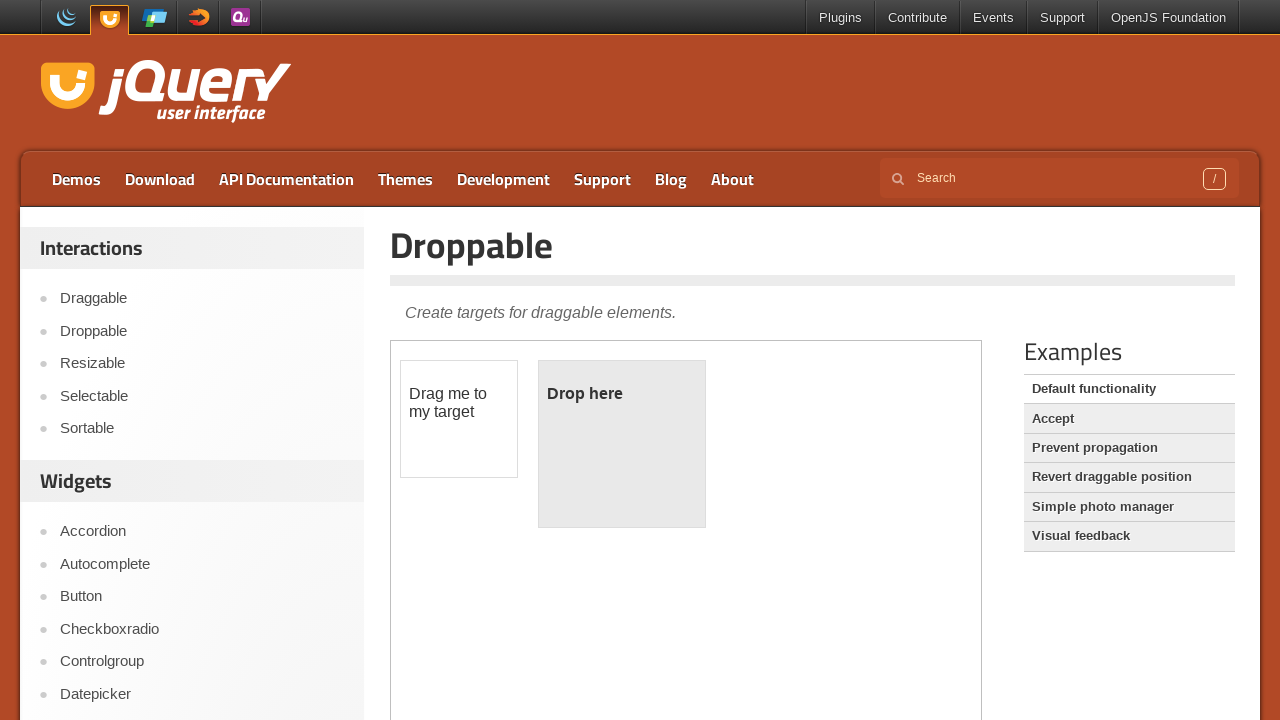

Located draggable source element in iframe
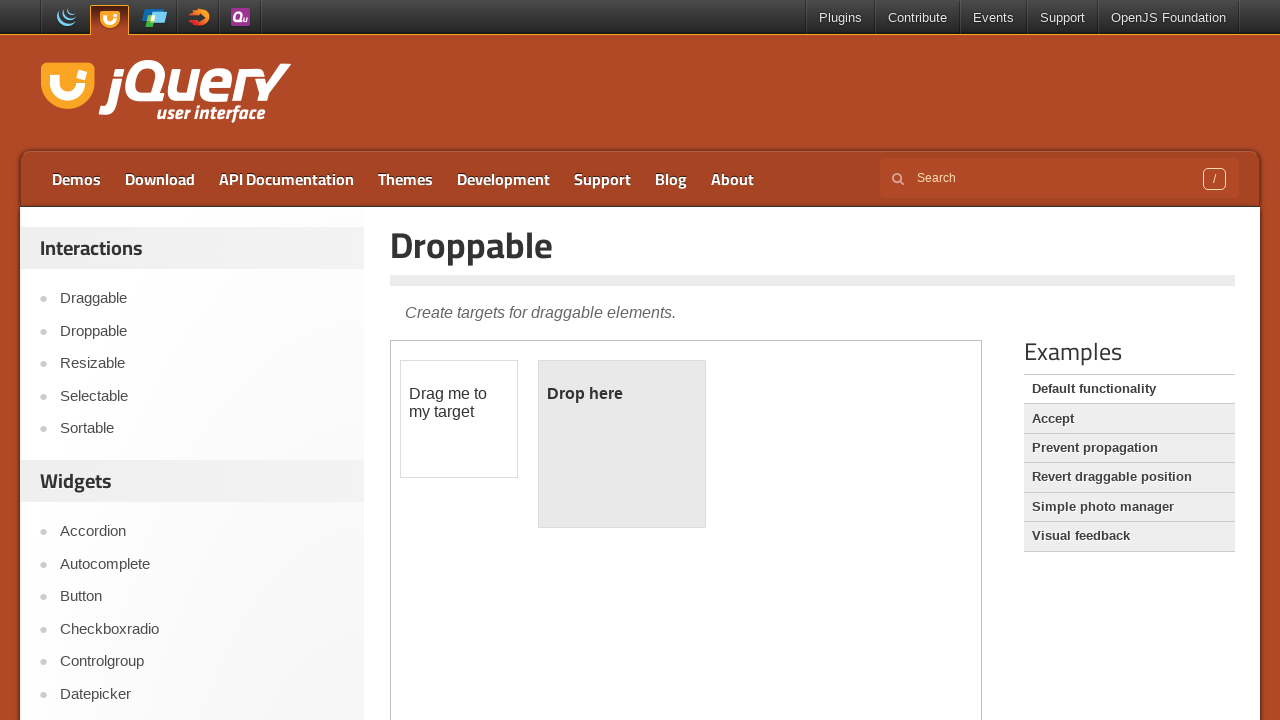

Located droppable target element in iframe
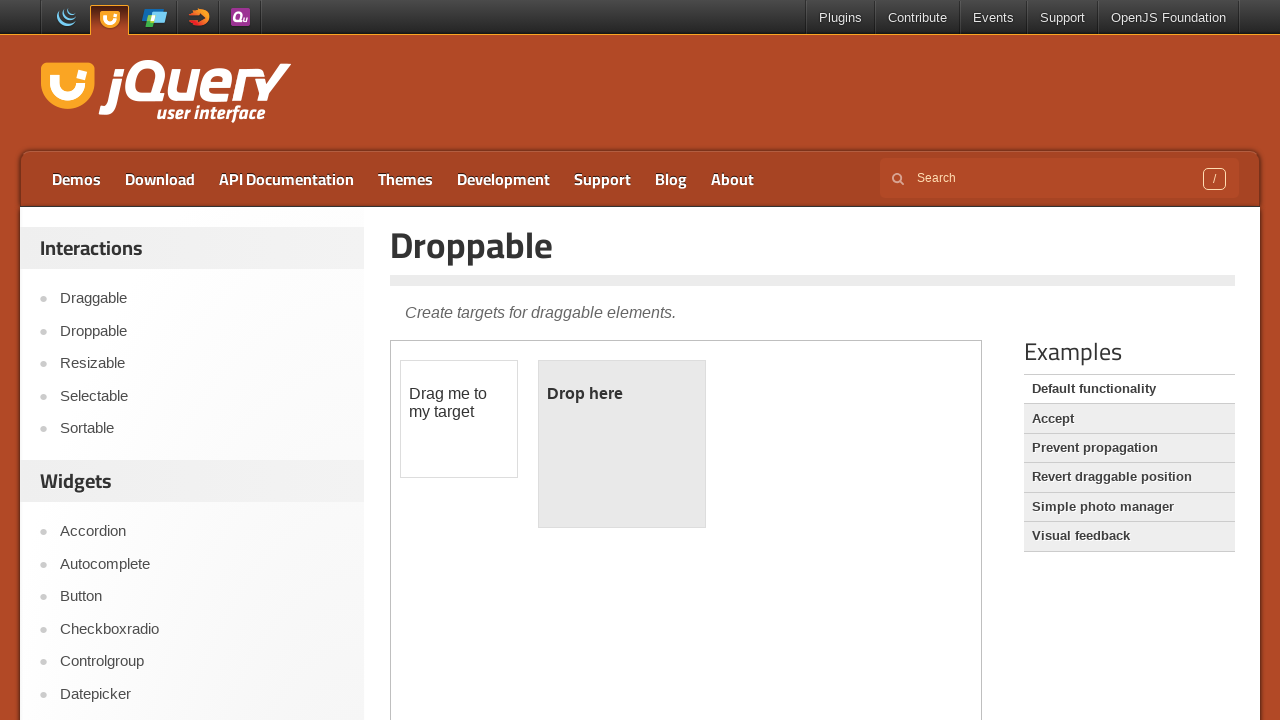

Dragged element from source to target location at (622, 444)
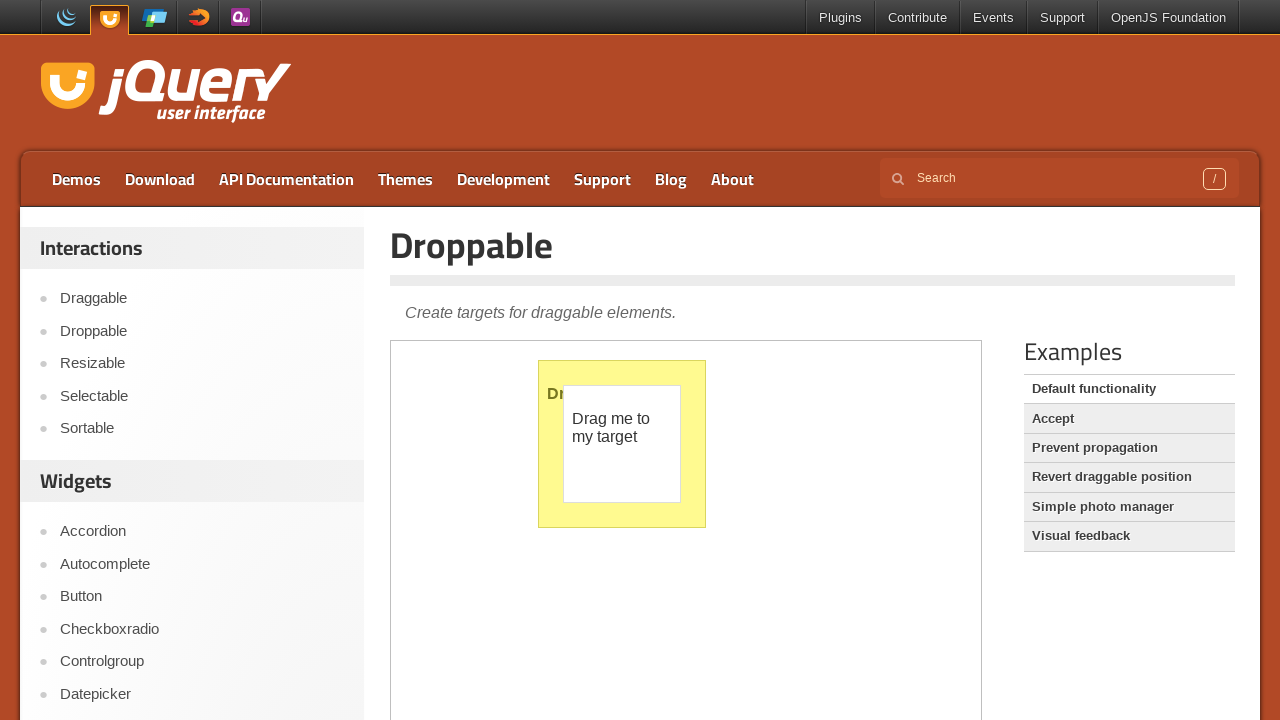

Retrieved heading text: Droppable
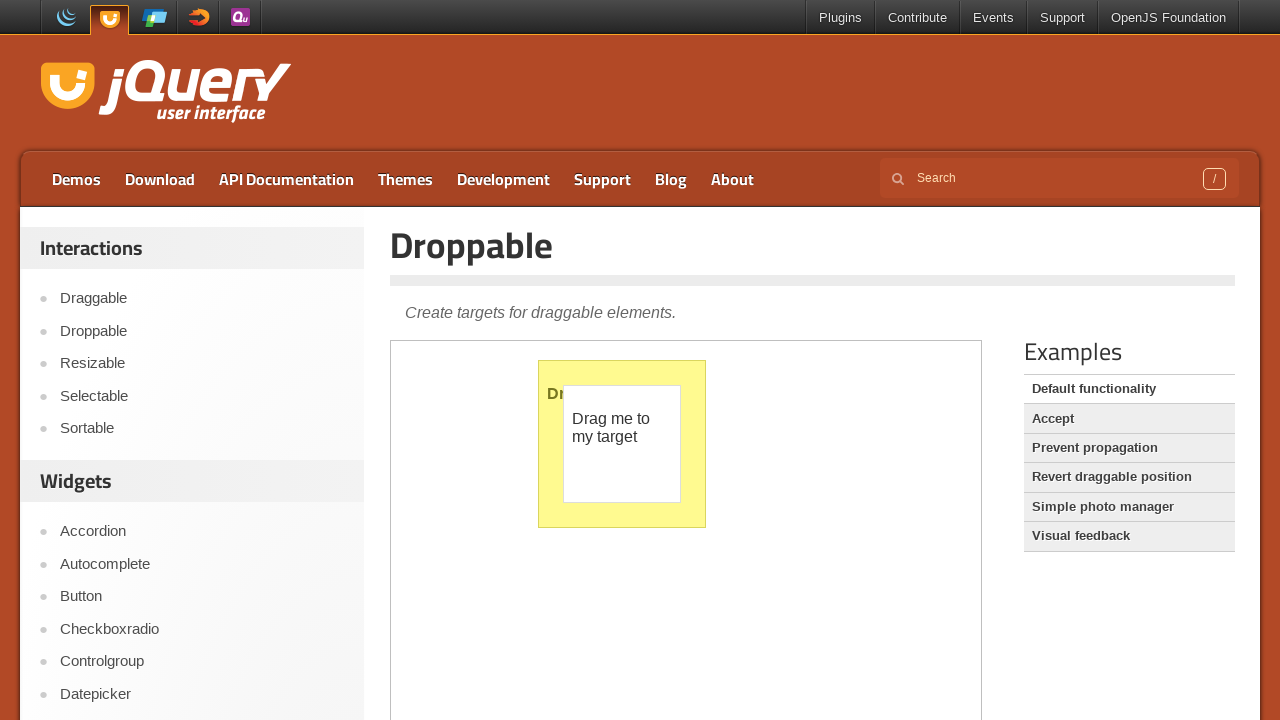

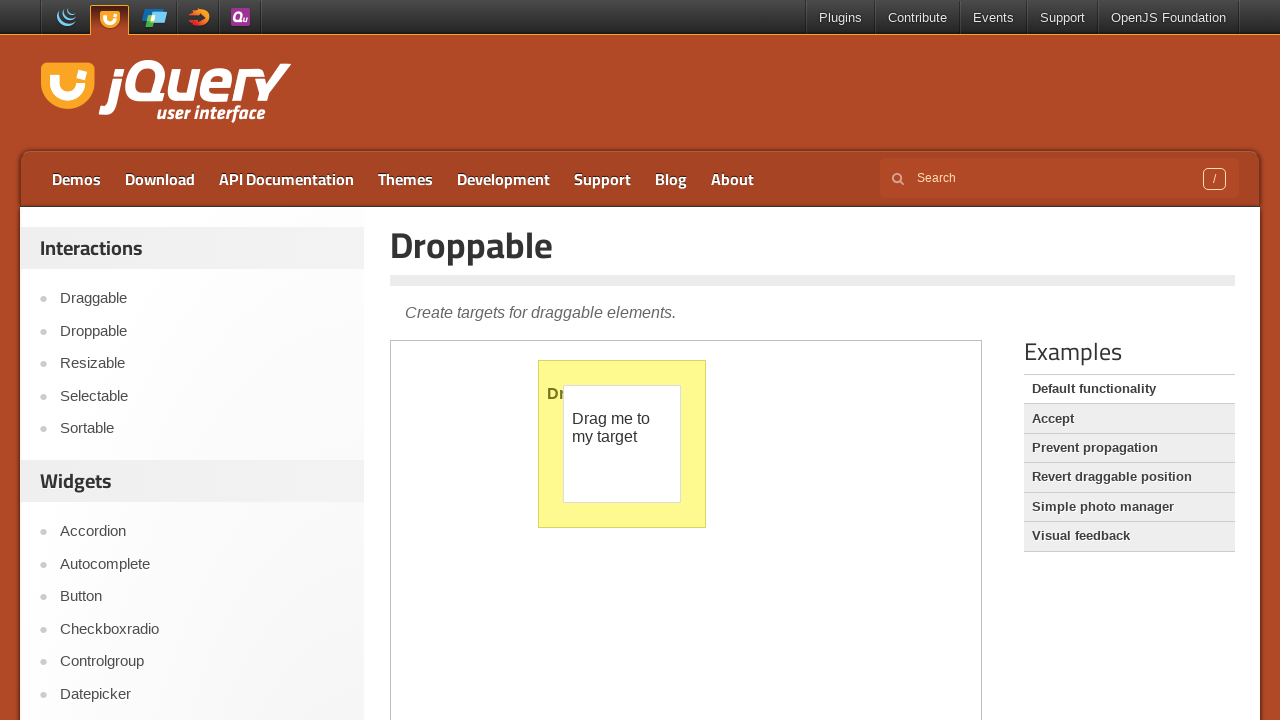